Tests the registration form by filling in all required fields (login, first name, last name, password, confirm password) with valid input and submitting the form.

Starting URL: https://buggy.justtestit.org/

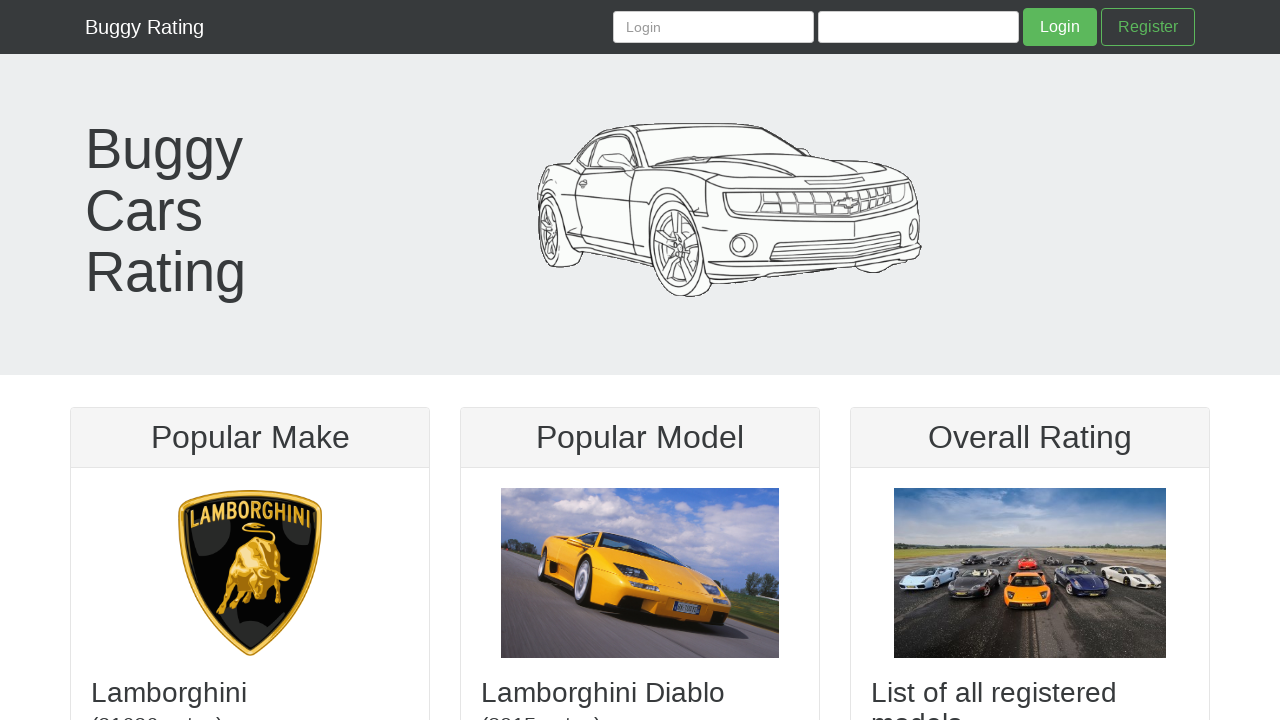

Clicked Register link to navigate to registration page at (1148, 27) on internal:role=link[name="Register"i]
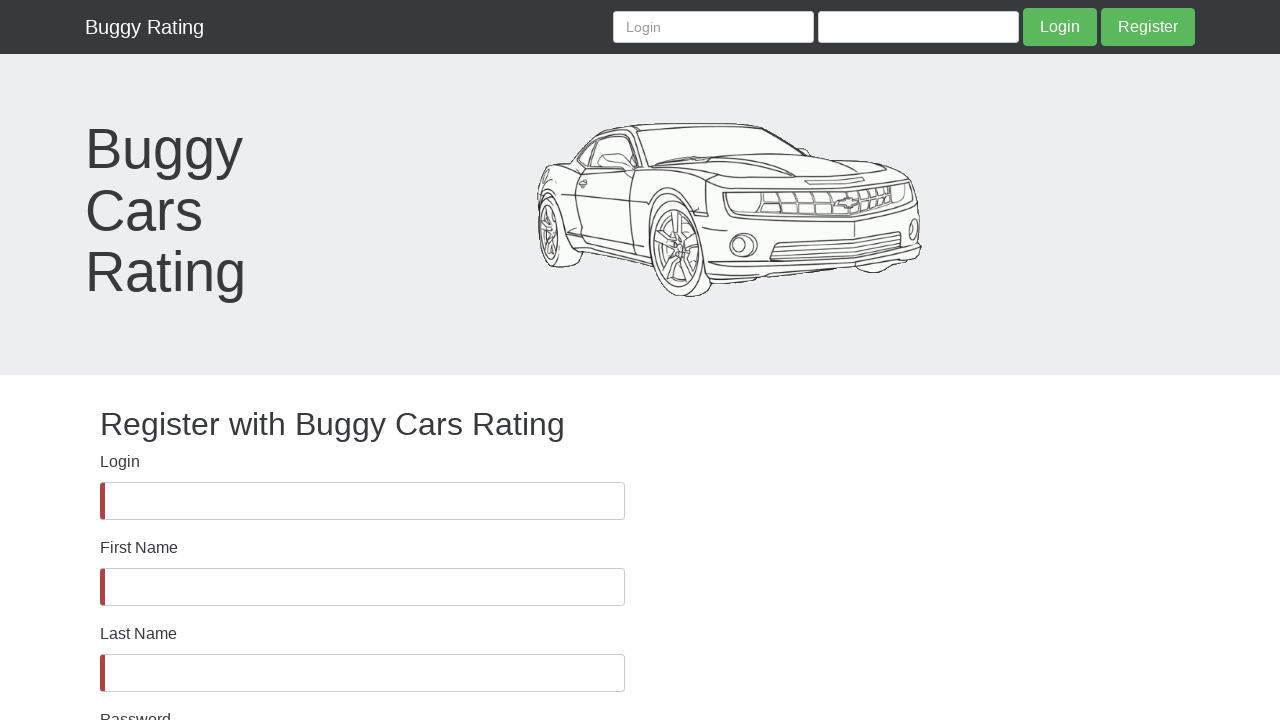

Clicked on Login field at (362, 501) on internal:label="Login"i
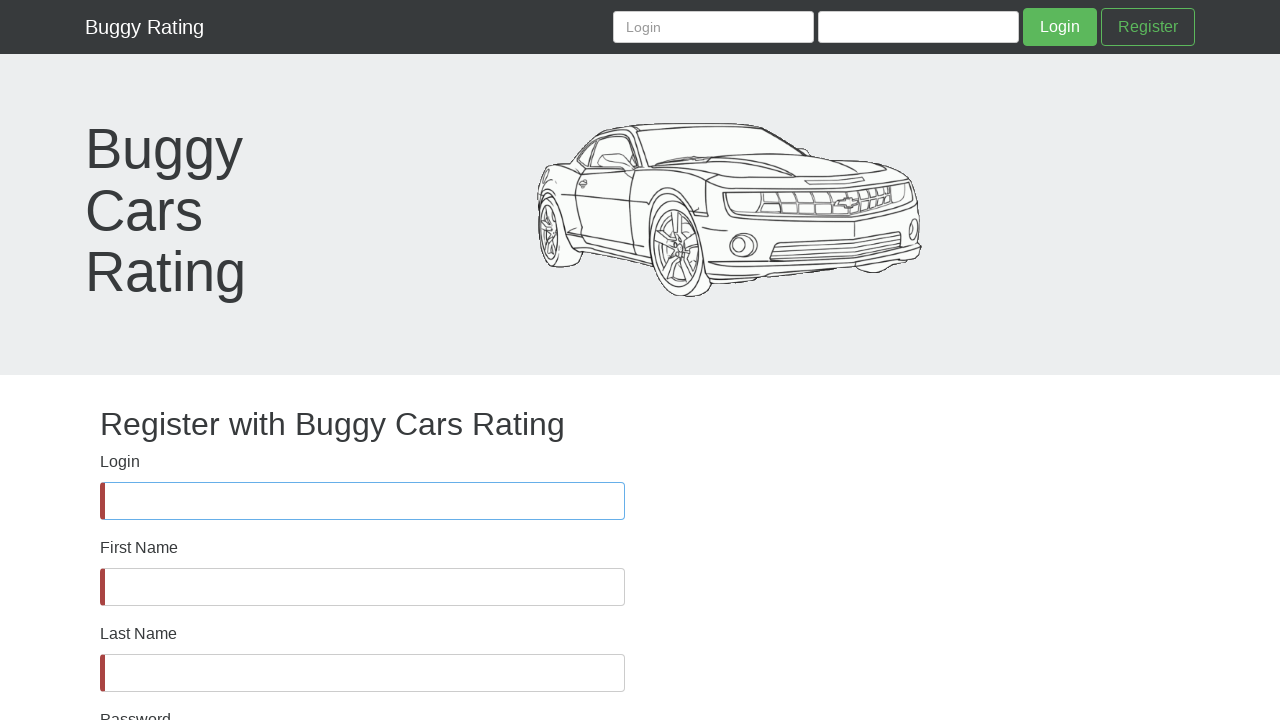

Filled Login field with 'testuser847' on internal:label="Login"i
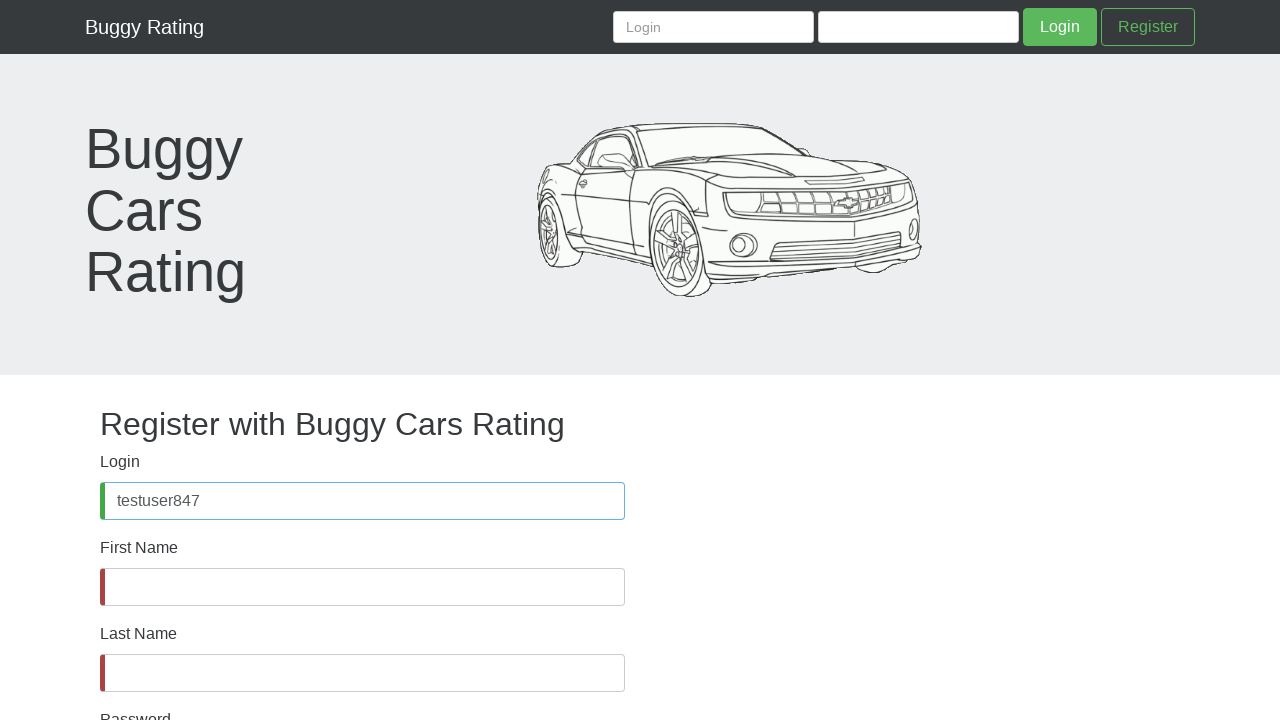

Clicked on First Name field at (362, 587) on internal:role=textbox[name="First Name"i]
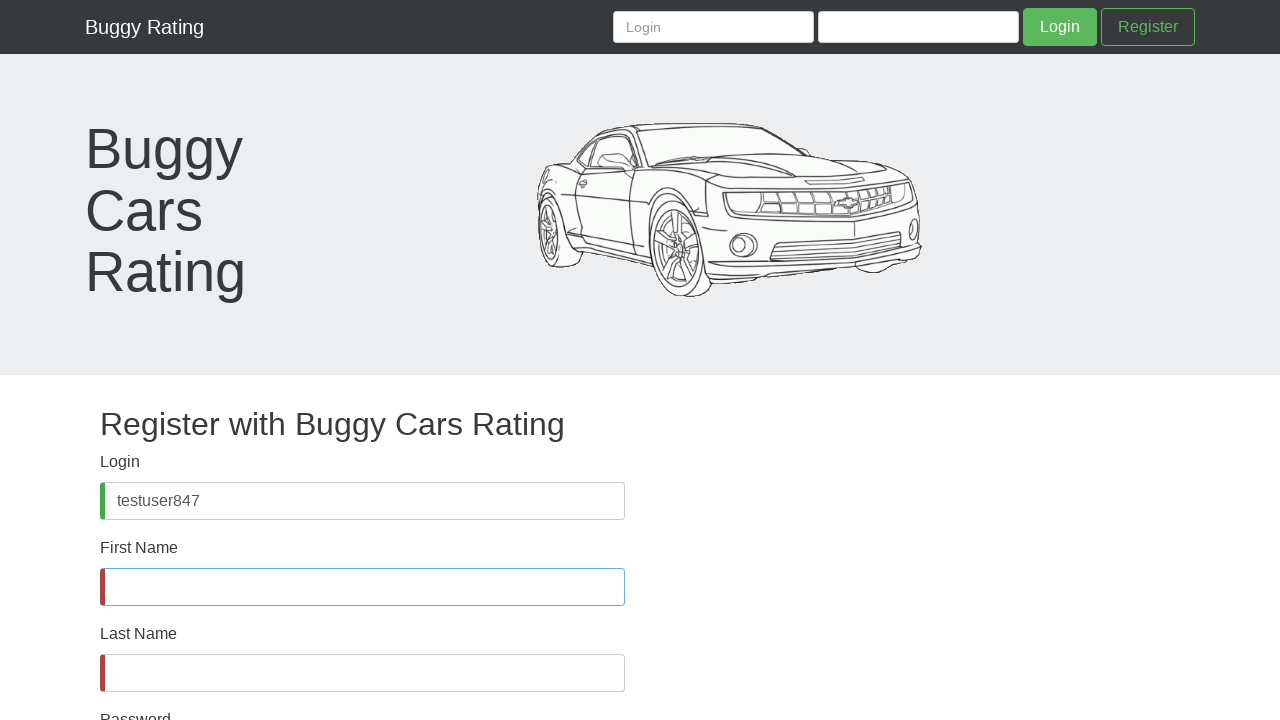

Filled First Name field with 'Michael' on internal:role=textbox[name="First Name"i]
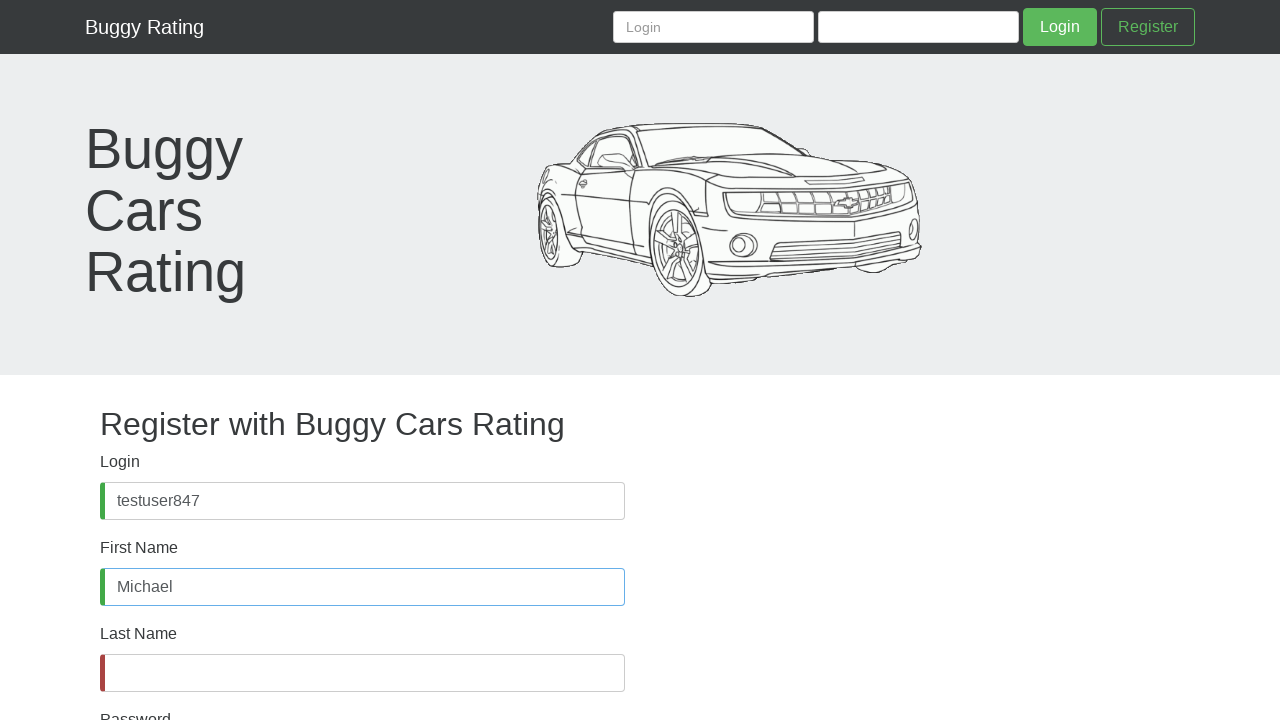

Clicked on Last Name field at (362, 673) on internal:role=textbox[name="Last Name"i]
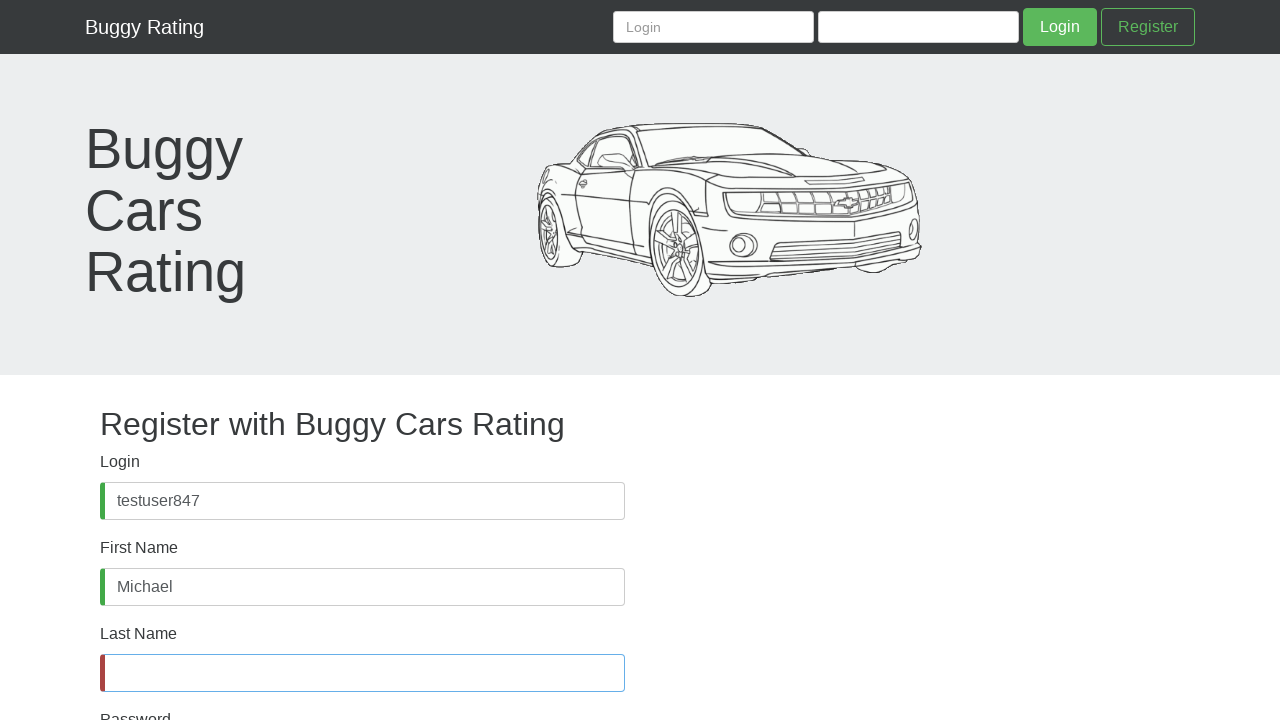

Filled Last Name field with 'Johnson' on internal:role=textbox[name="Last Name"i]
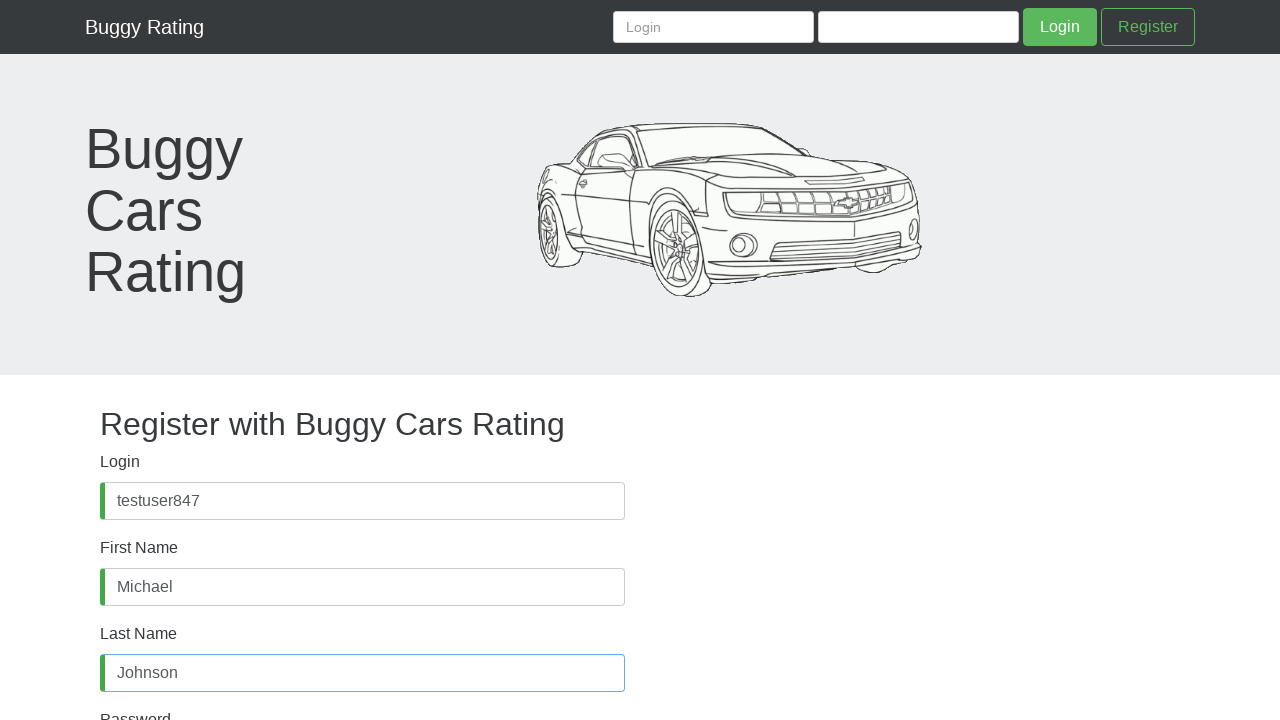

Clicked on Password field at (362, 488) on internal:role=textbox[name="Password"s]
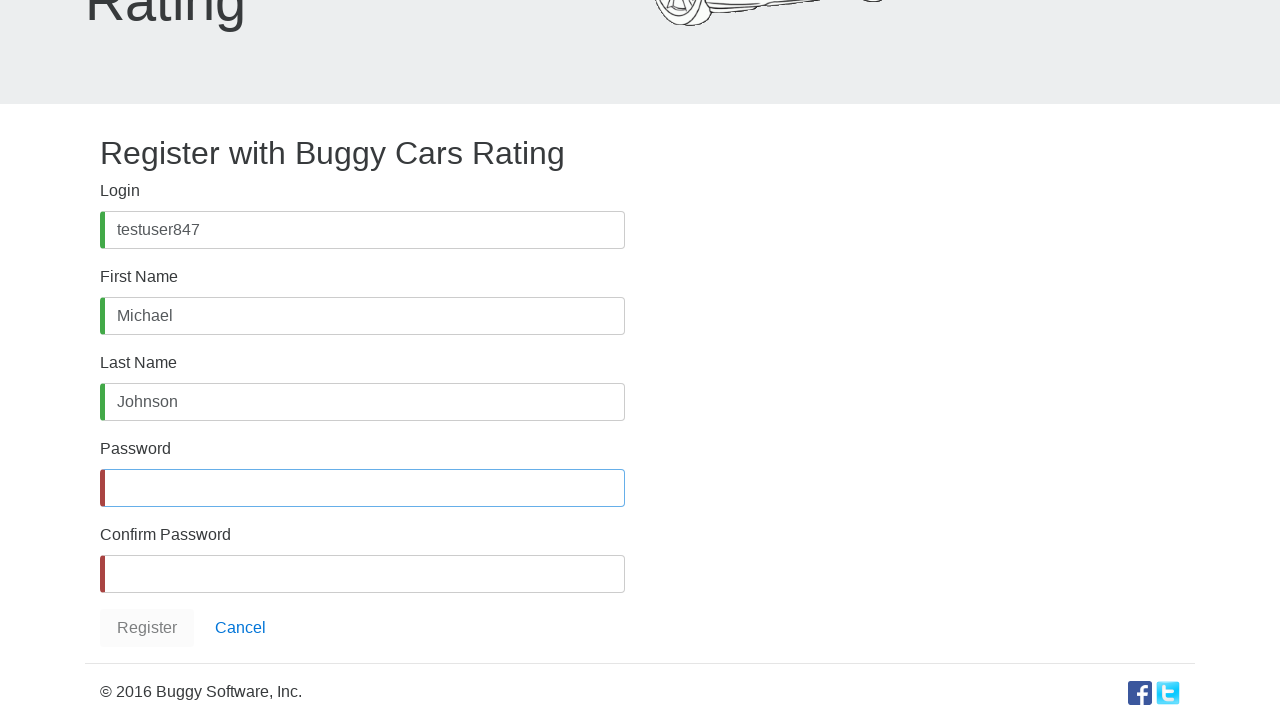

Filled Password field with 'Test@123' on internal:role=textbox[name="Password"s]
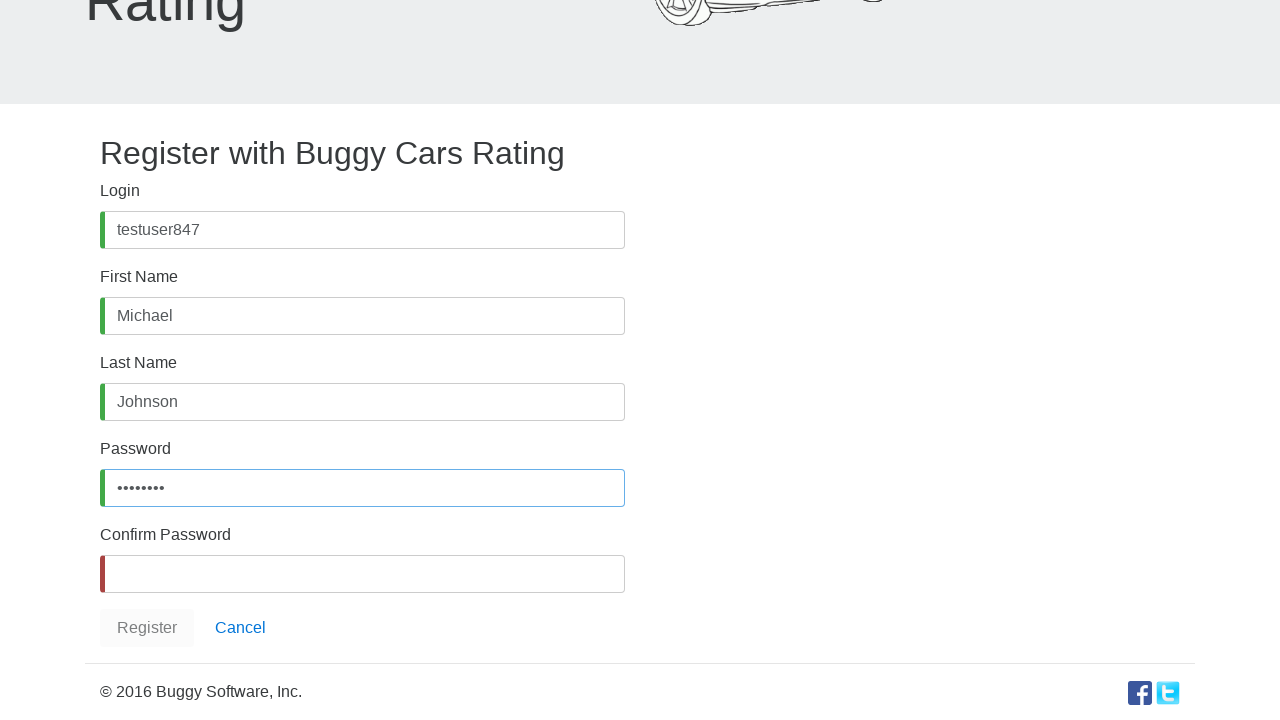

Clicked on Confirm Password field at (362, 574) on internal:role=textbox[name="Confirm Password"i]
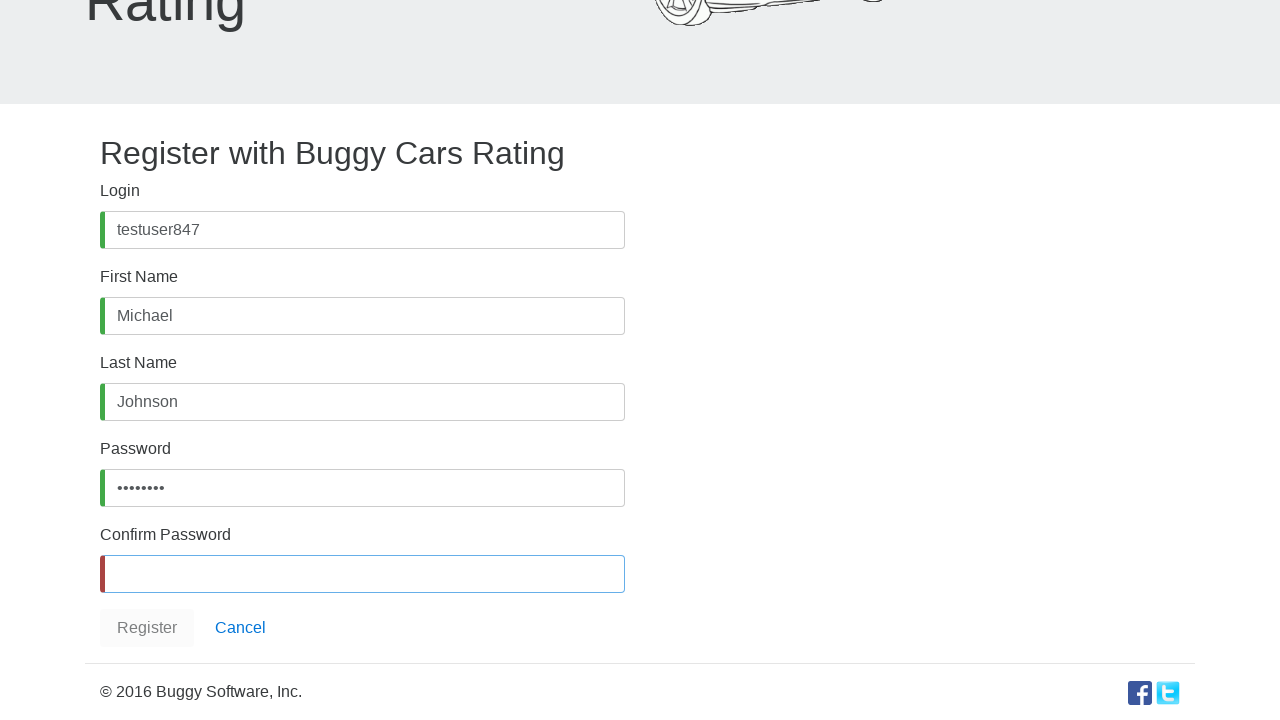

Filled Confirm Password field with 'Test@123' on internal:role=textbox[name="Confirm Password"i]
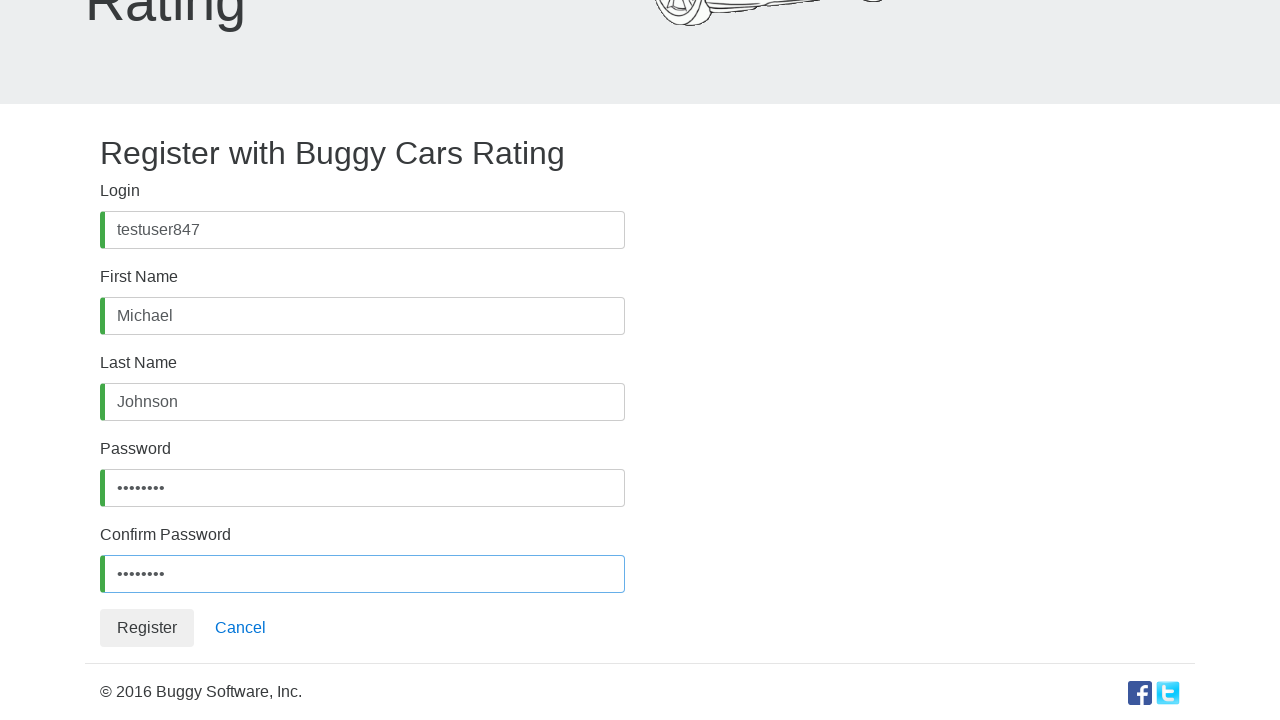

Clicked Register button to submit form with valid input at (147, 628) on internal:role=button[name="Register"i]
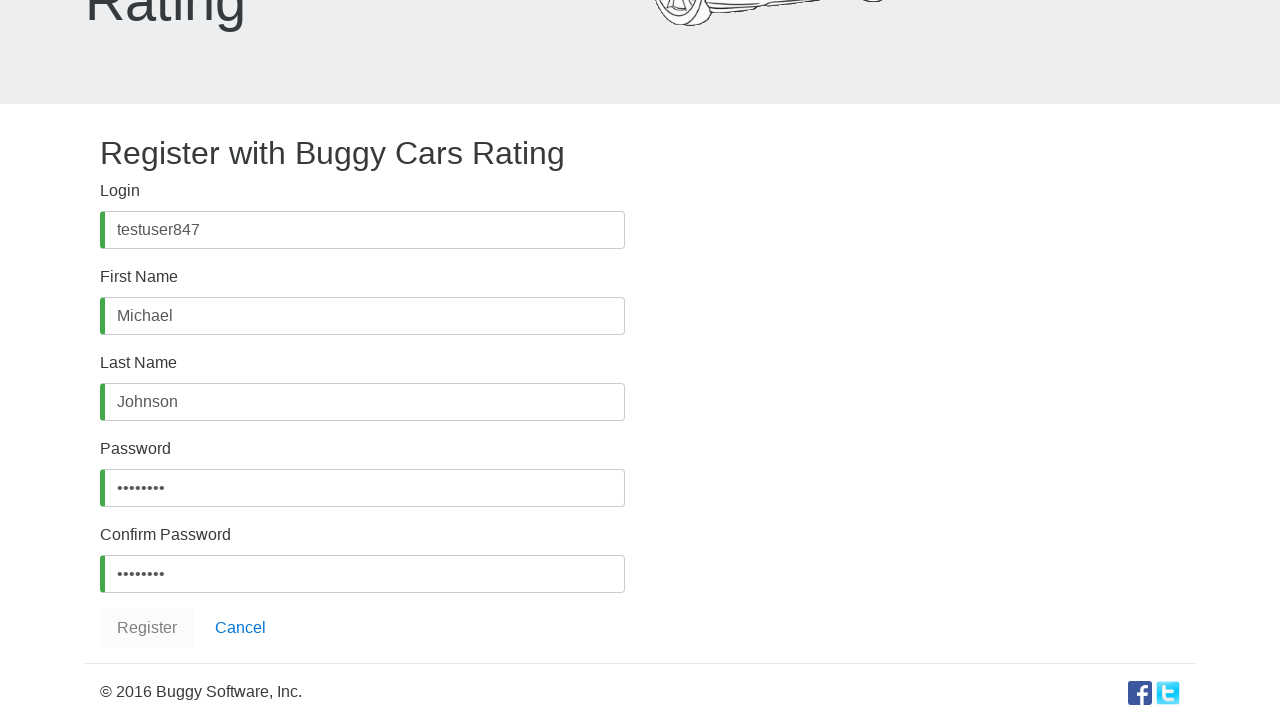

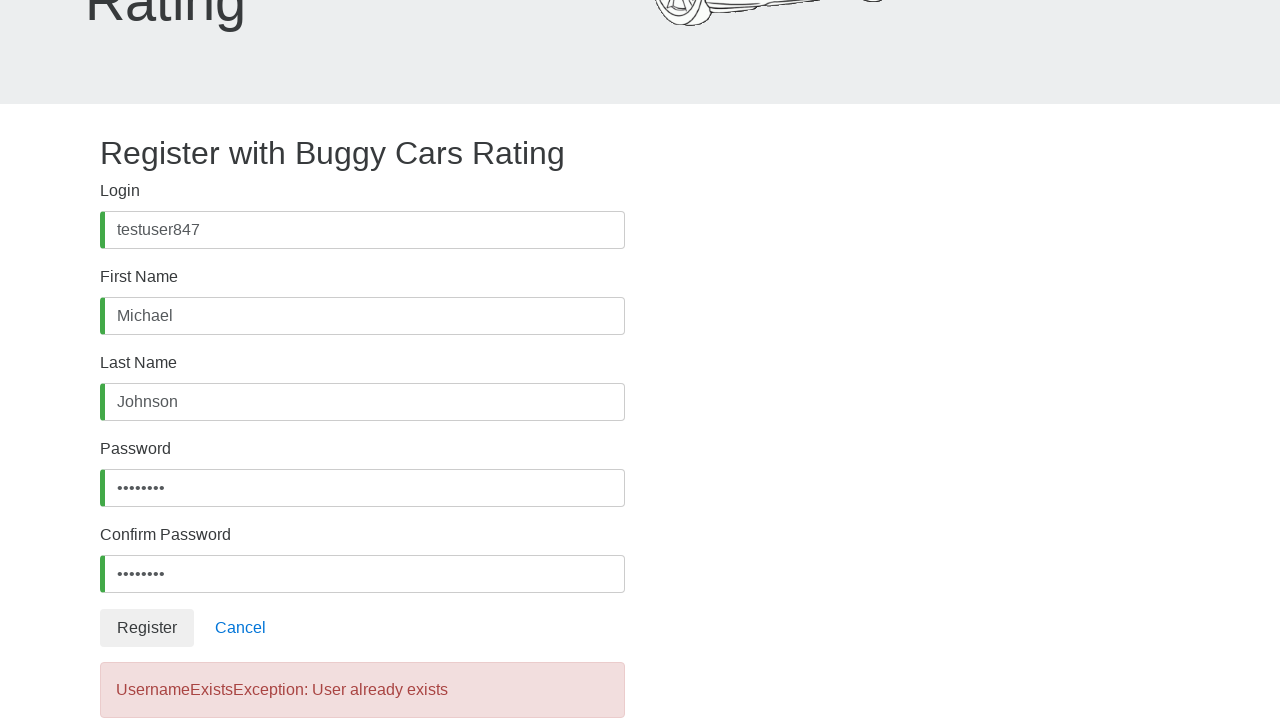